Navigates to Flipkart homepage and verifies the page loads by checking the title

Starting URL: https://www.flipkart.com/

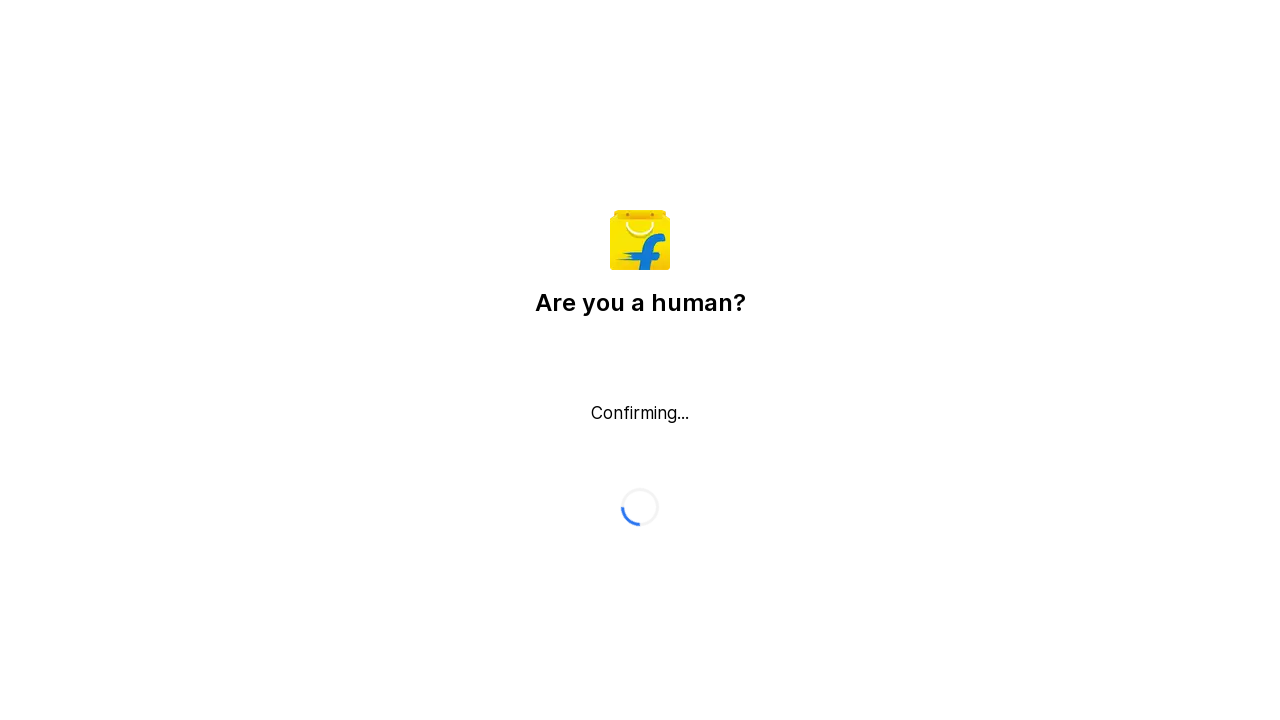

Waited for page DOM to fully load
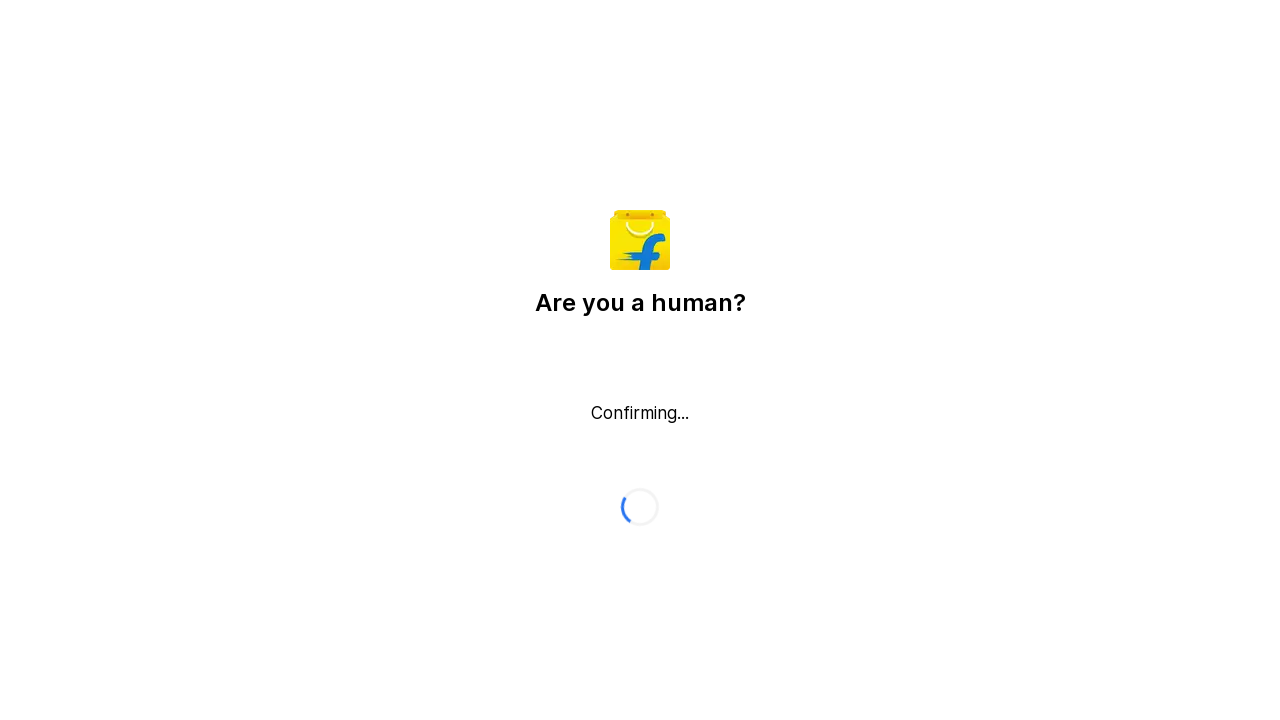

Retrieved page title: 'Flipkart reCAPTCHA'
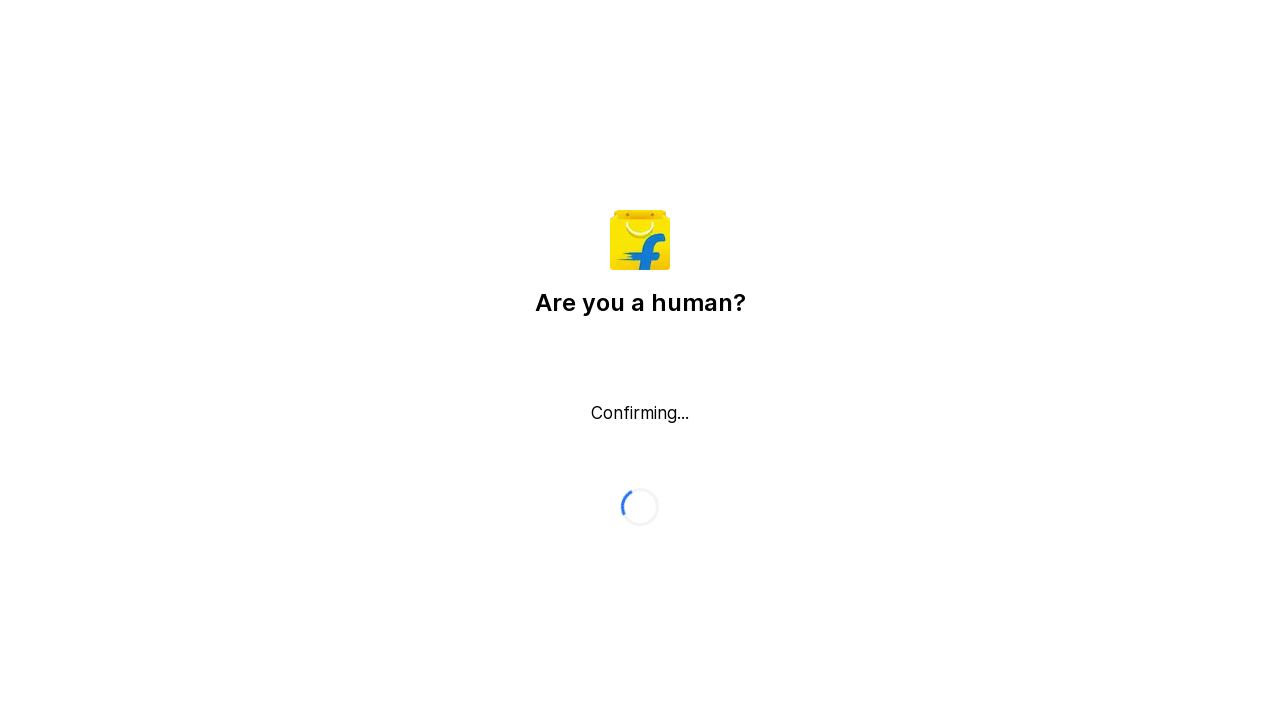

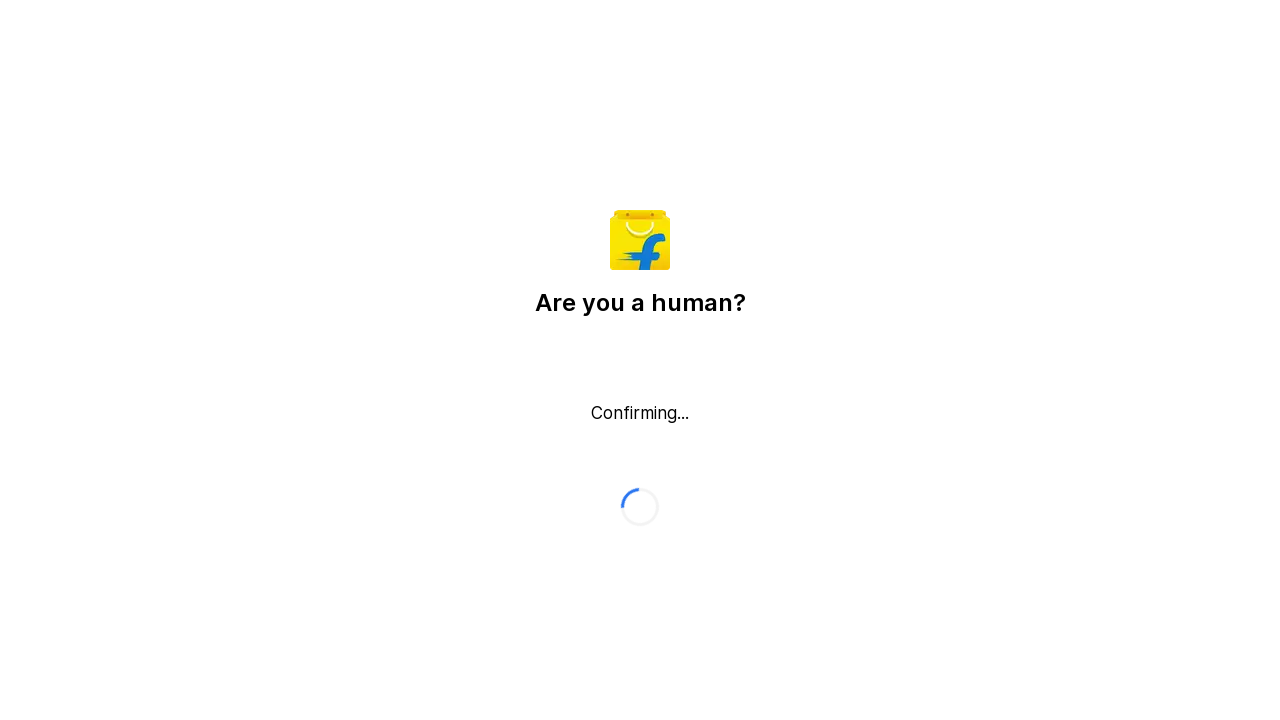